Navigates to the Playwright Java documentation page and clicks on the "Community" link to test navigation functionality

Starting URL: https://playwright.dev/java/docs/intro

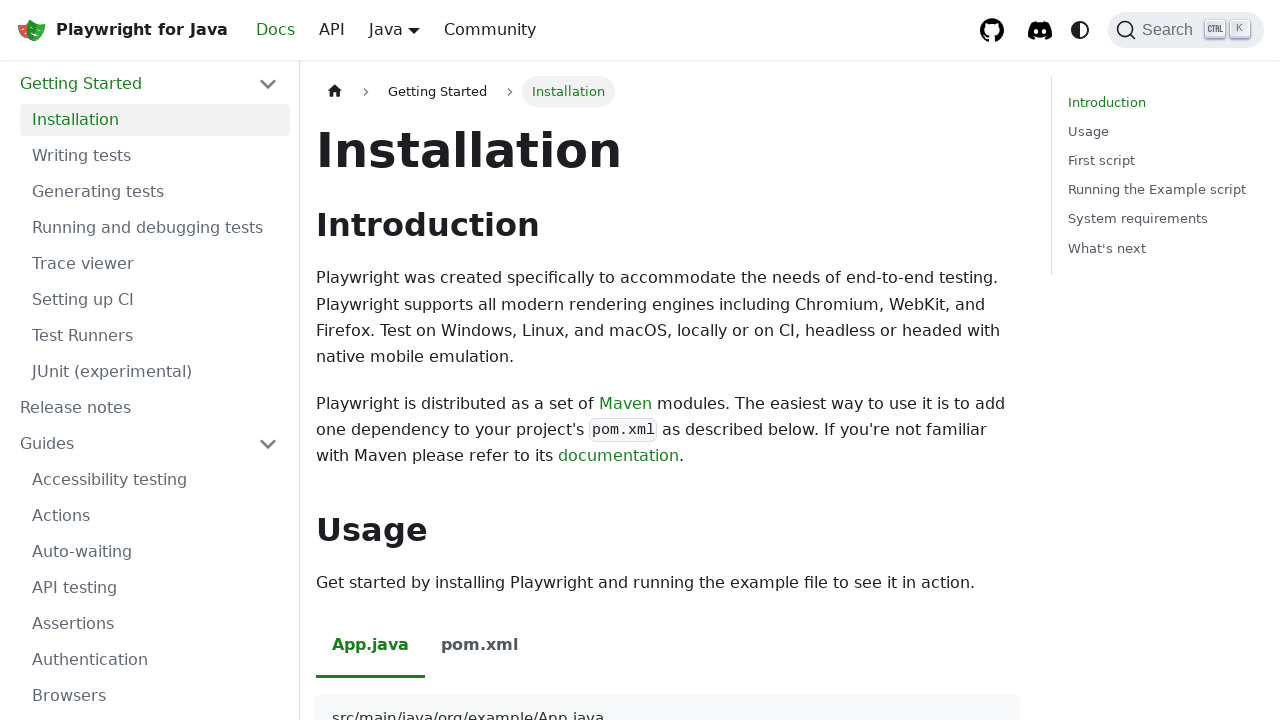

Navigated to Playwright Java documentation intro page
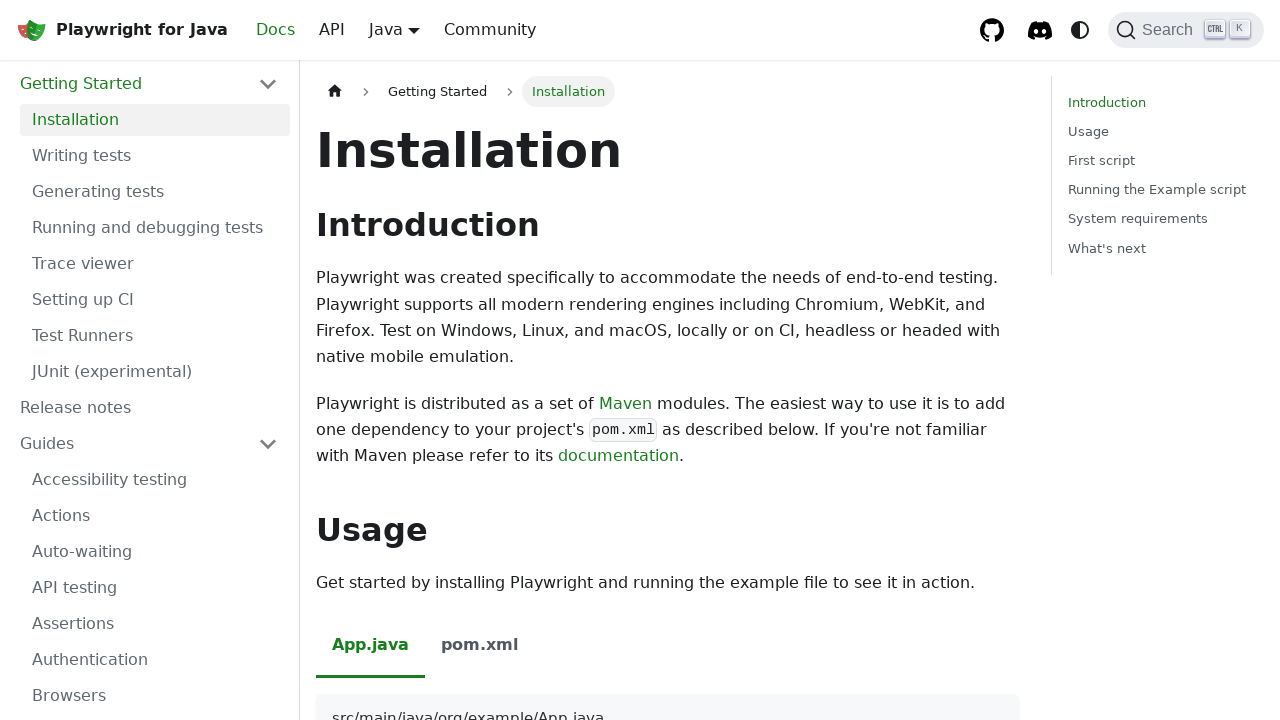

Clicked on the Community link at (490, 30) on a:has-text('Community')
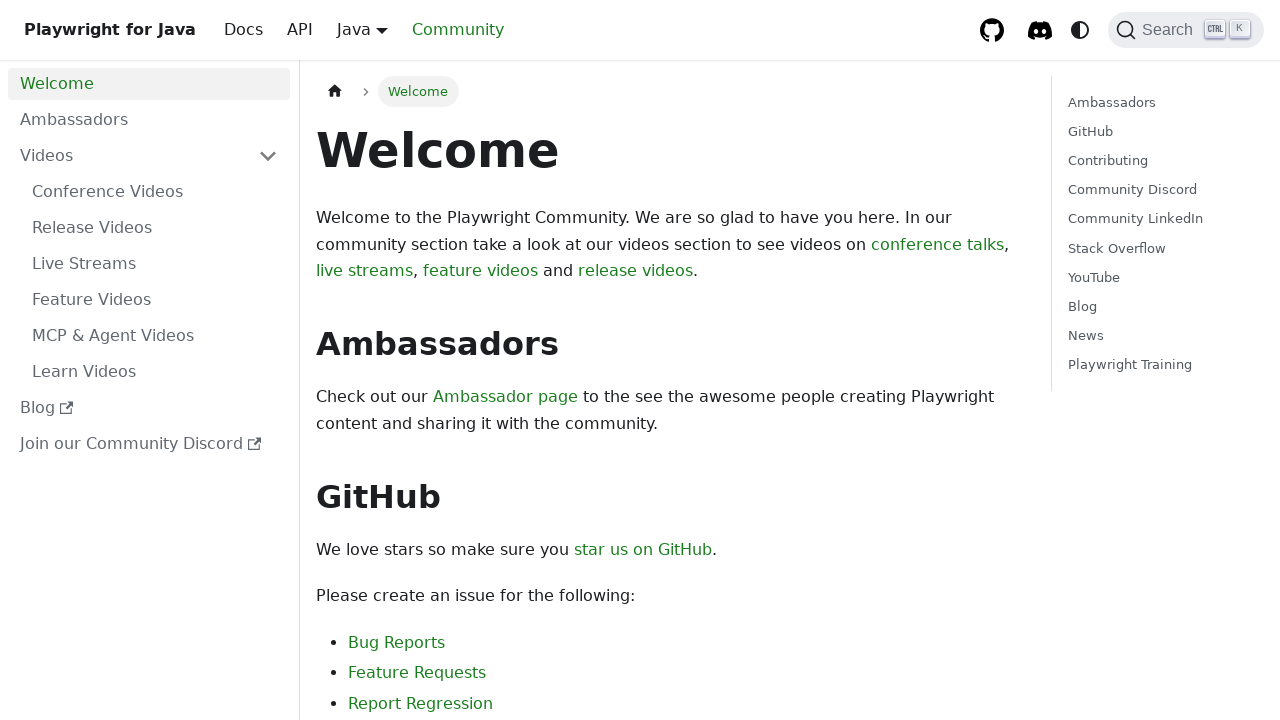

Navigation to Community page completed and network idle
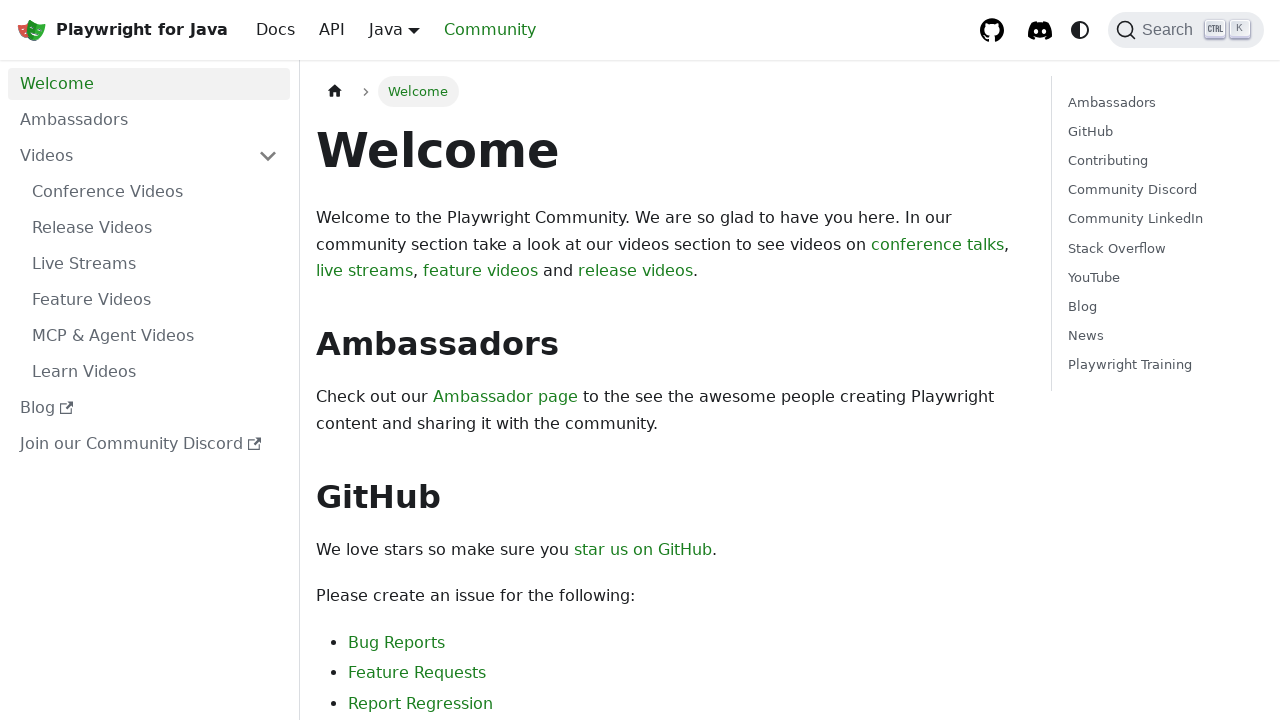

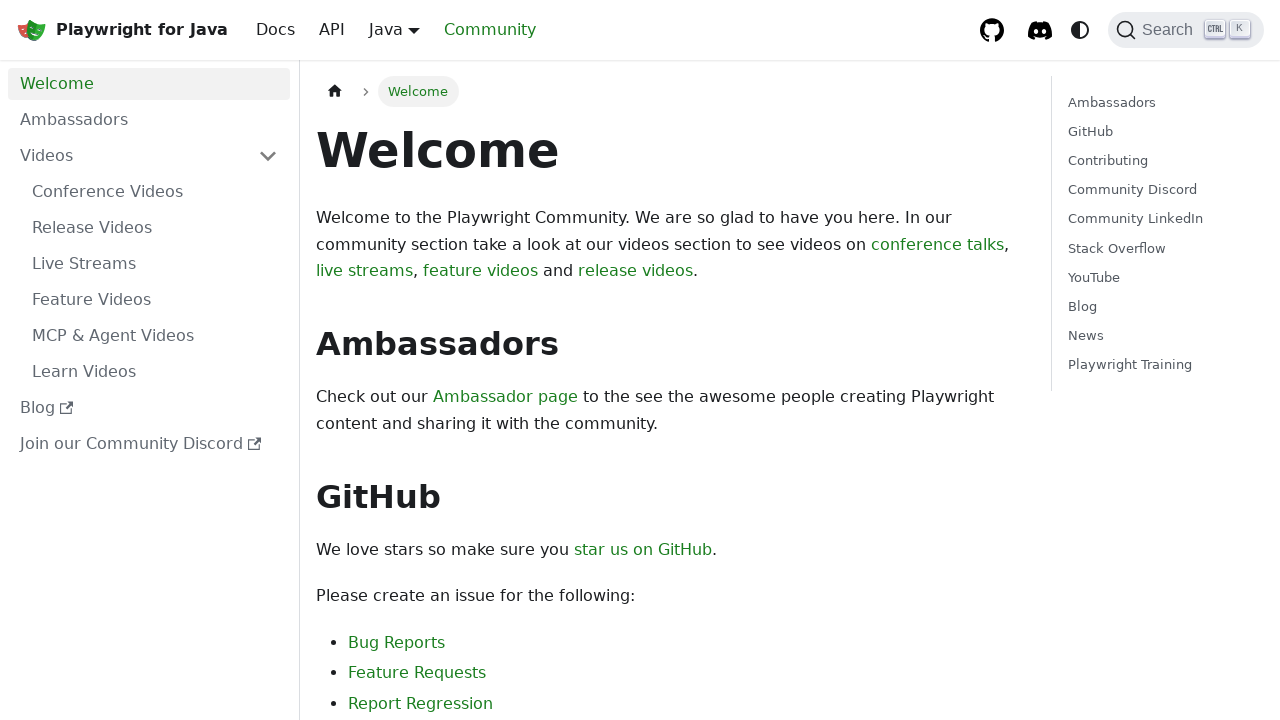